Tests checkbox functionality by toggling checkboxes and verifying their selected state

Starting URL: http://the-internet.herokuapp.com/checkboxes

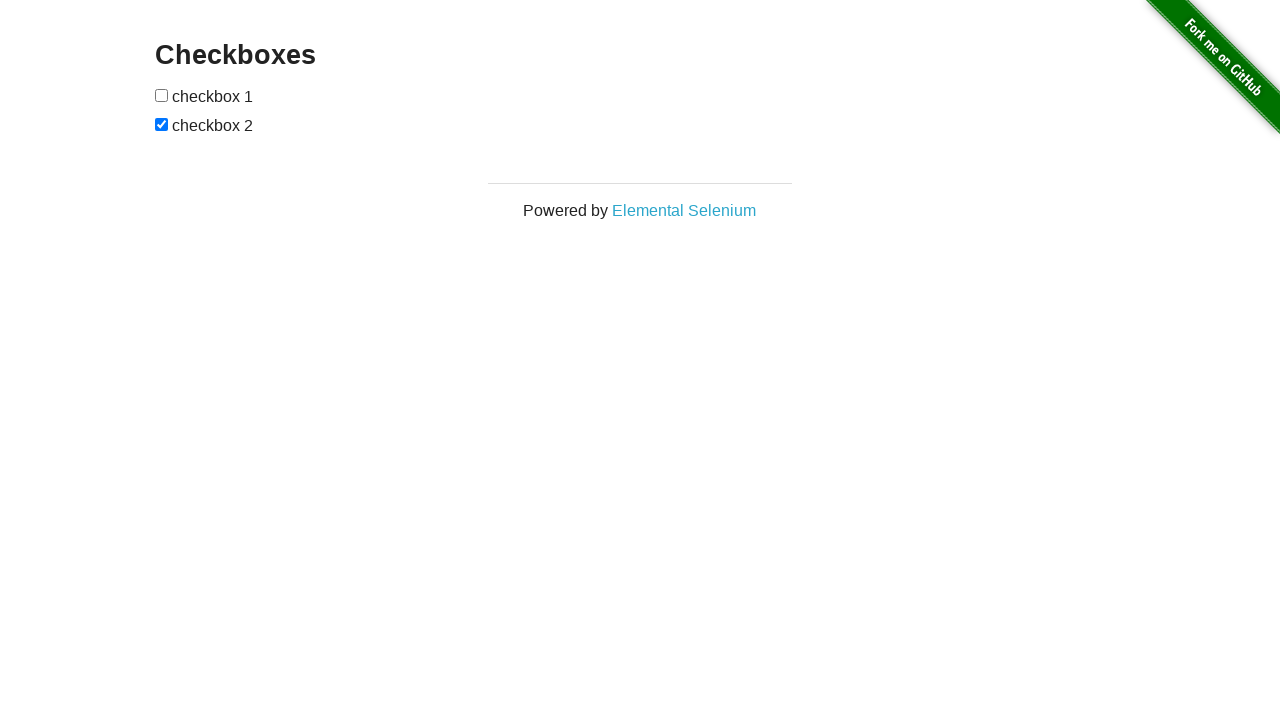

Located first checkbox element
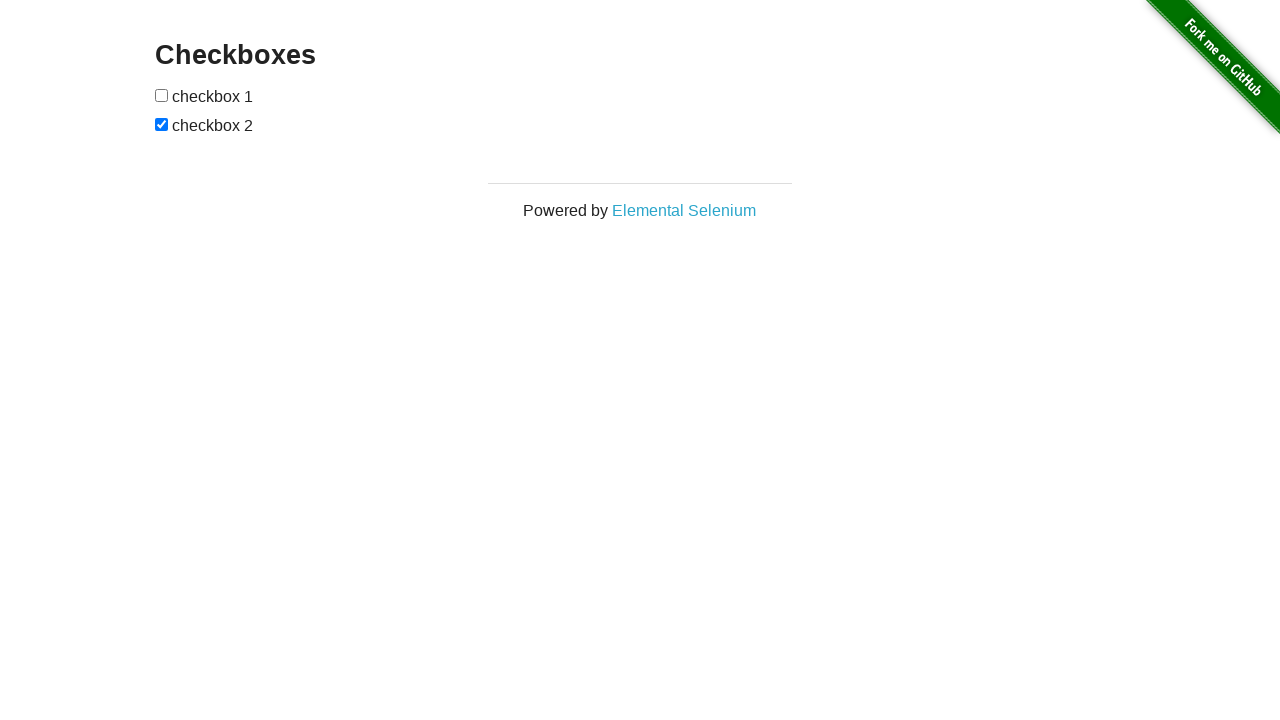

Located second checkbox element
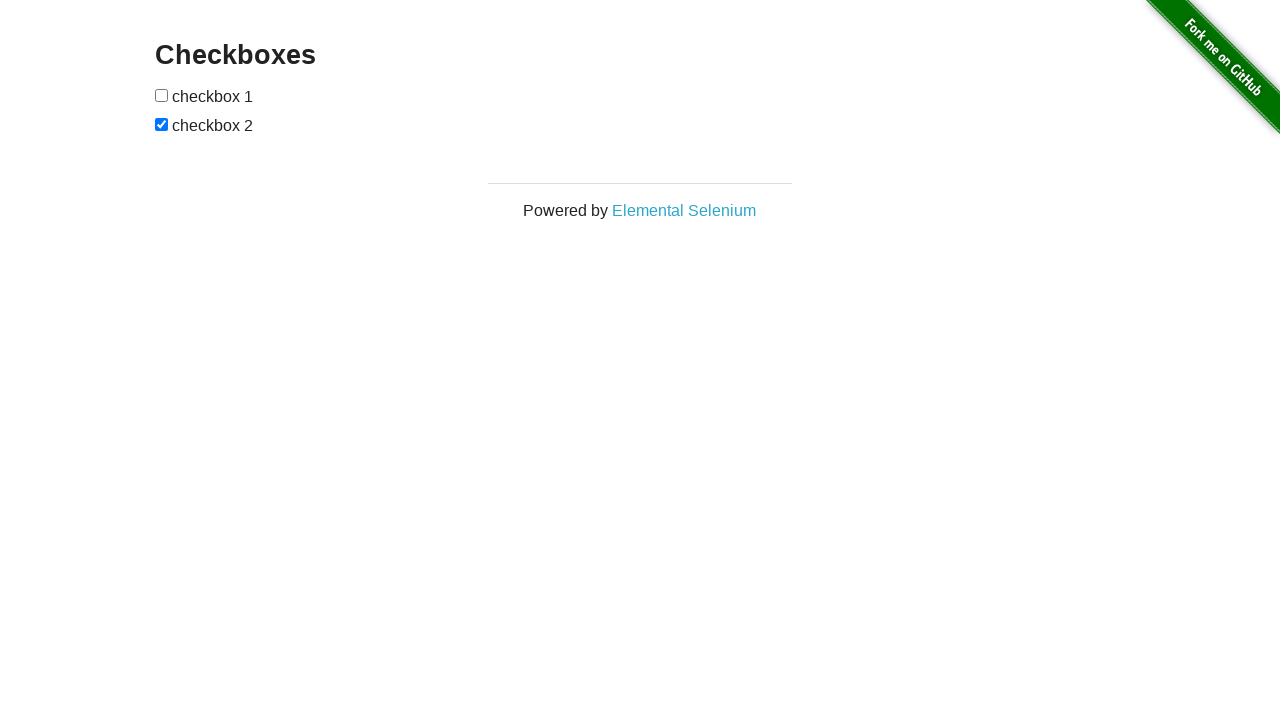

Clicked first checkbox to check it at (162, 95) on (//form[@id='checkboxes']//input)[1]
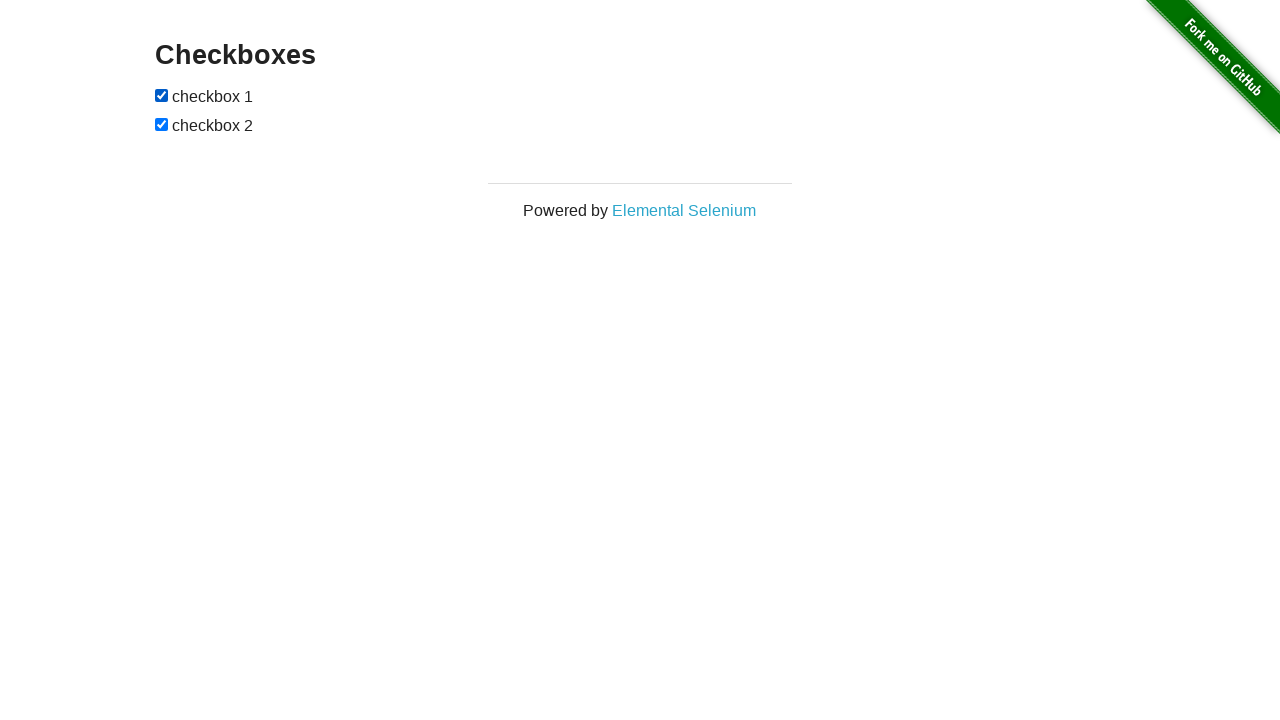

Verified first checkbox is checked
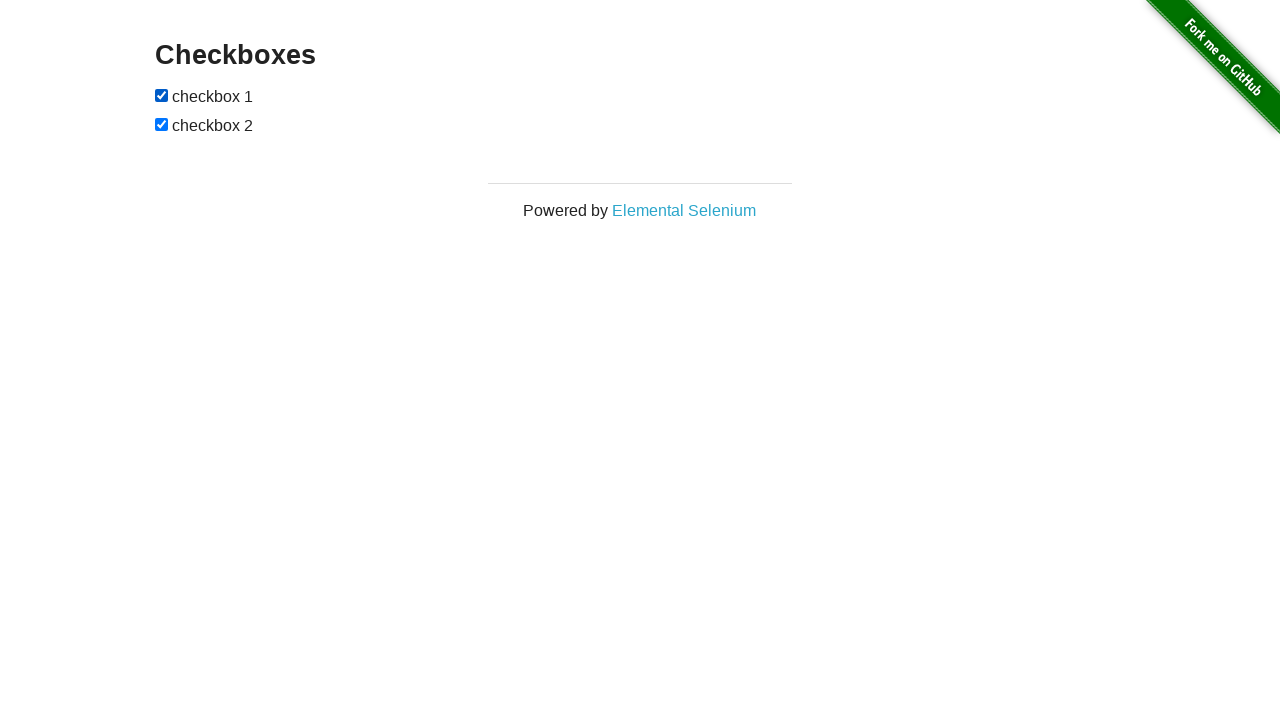

Clicked second checkbox to uncheck it at (162, 124) on (//form[@id='checkboxes']//input)[2]
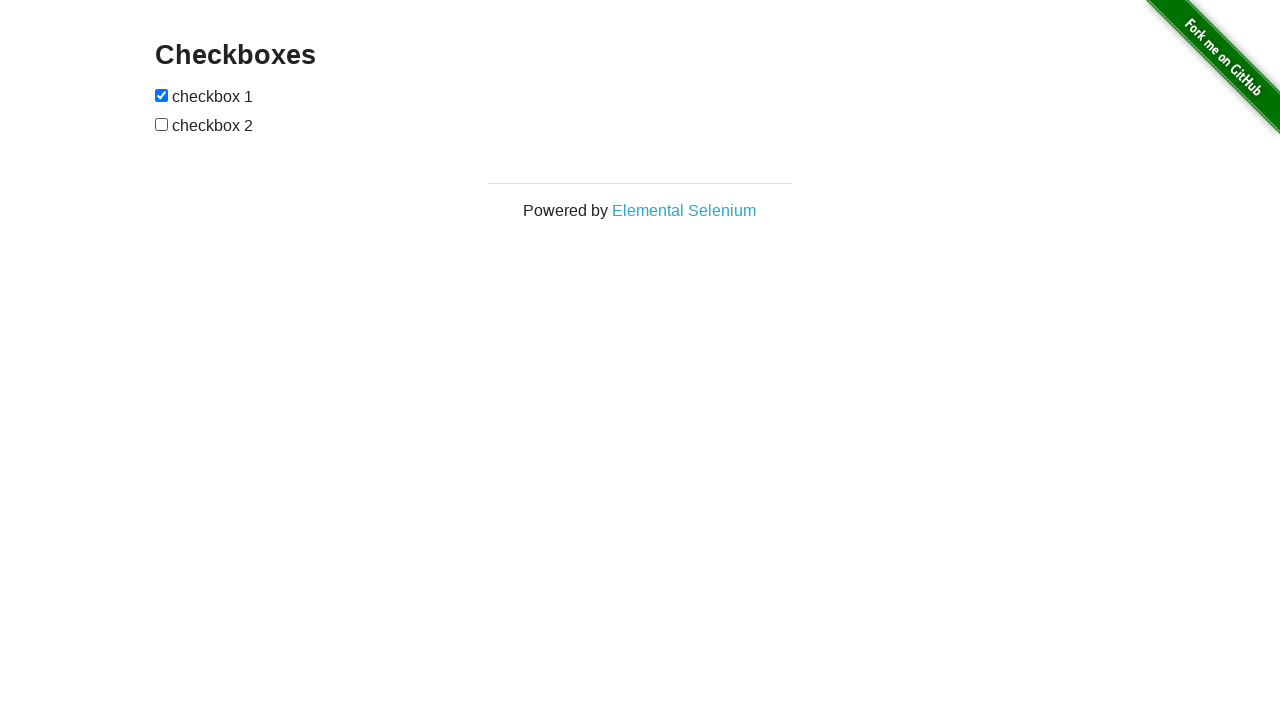

Verified second checkbox is unchecked
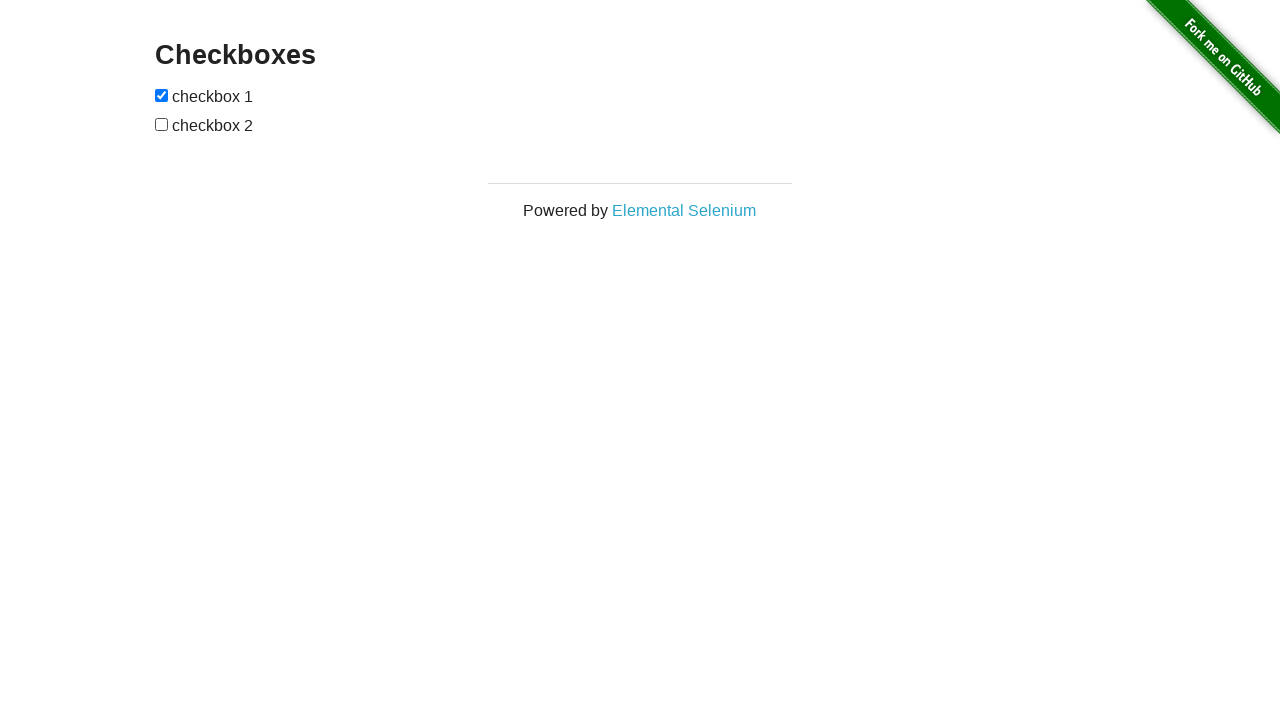

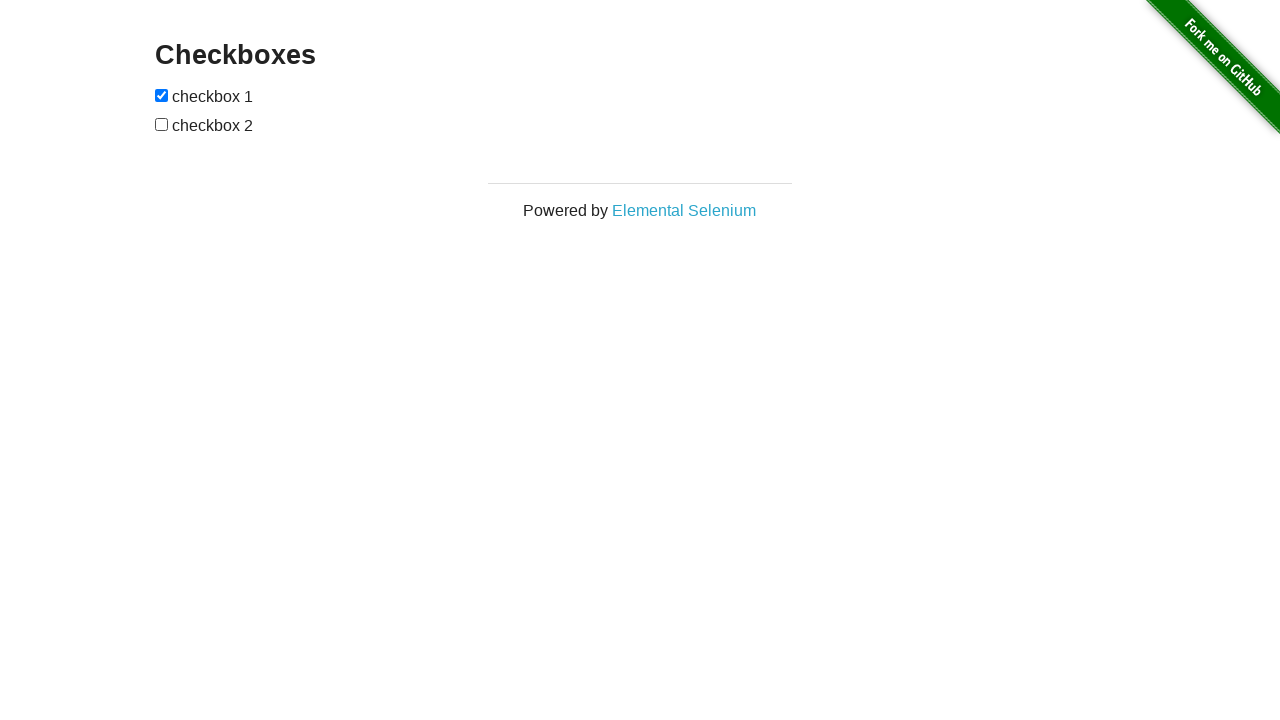